Tests form submission on Selenium's demo web form page by entering text into a textbox and clicking the submit button

Starting URL: https://www.selenium.dev/selenium/web/web-form.html

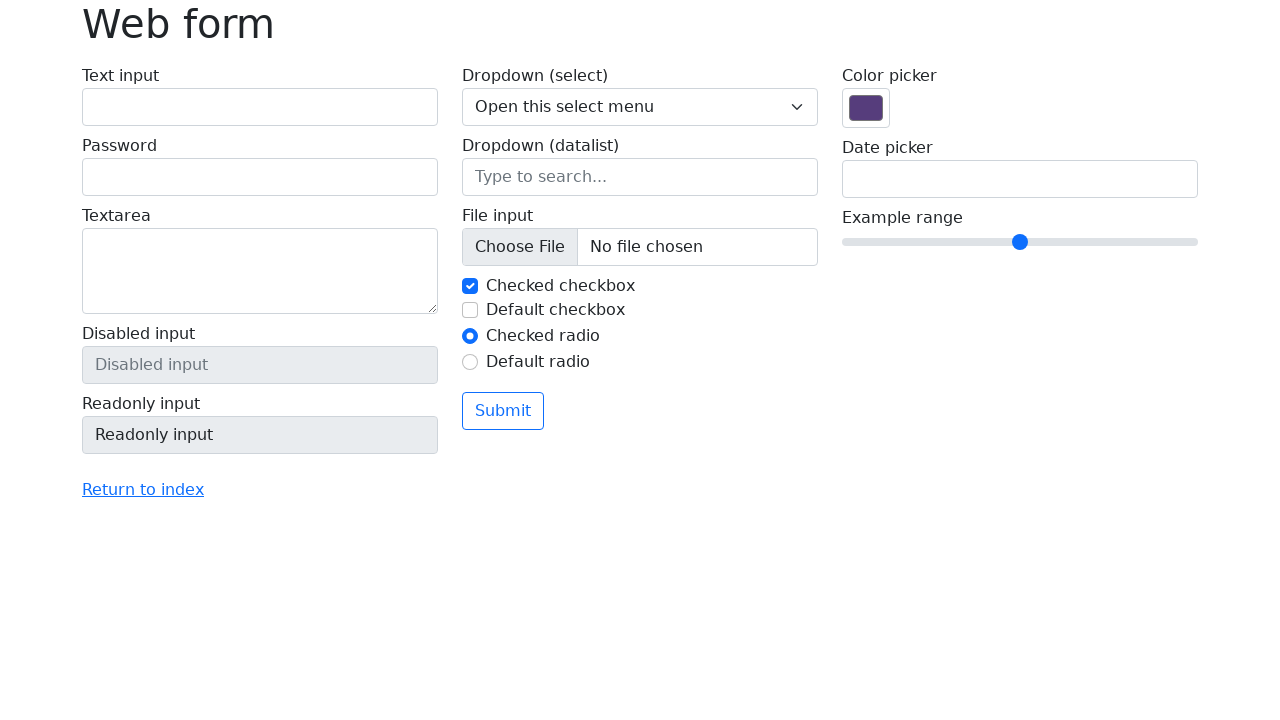

Navigated to Selenium demo web form page
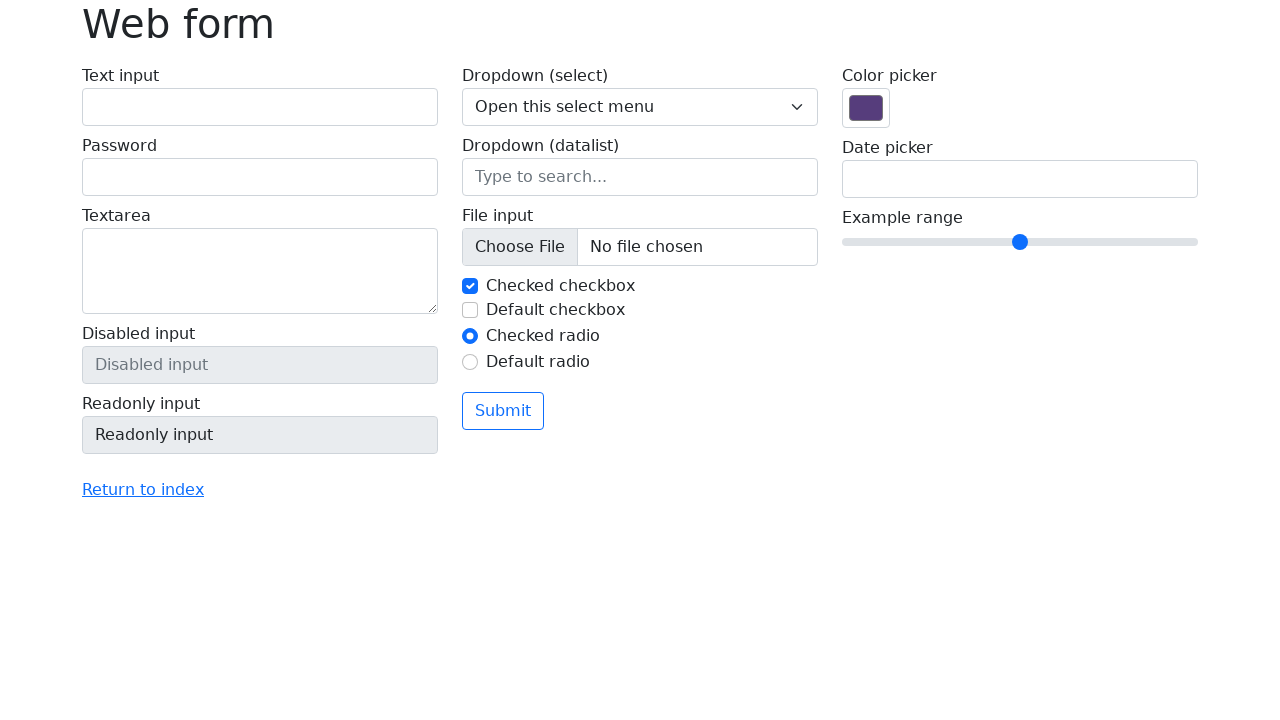

Filled text input field with 'Selenium' on input[name='my-text']
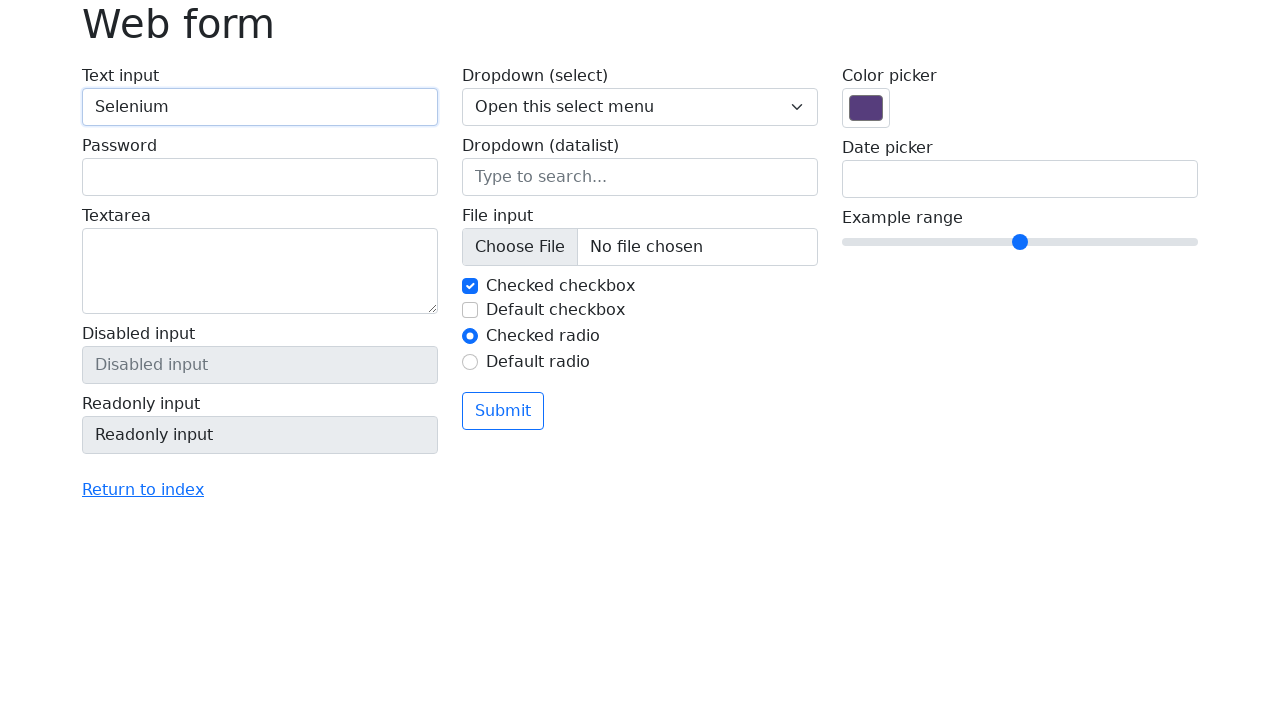

Clicked submit button at (503, 411) on button
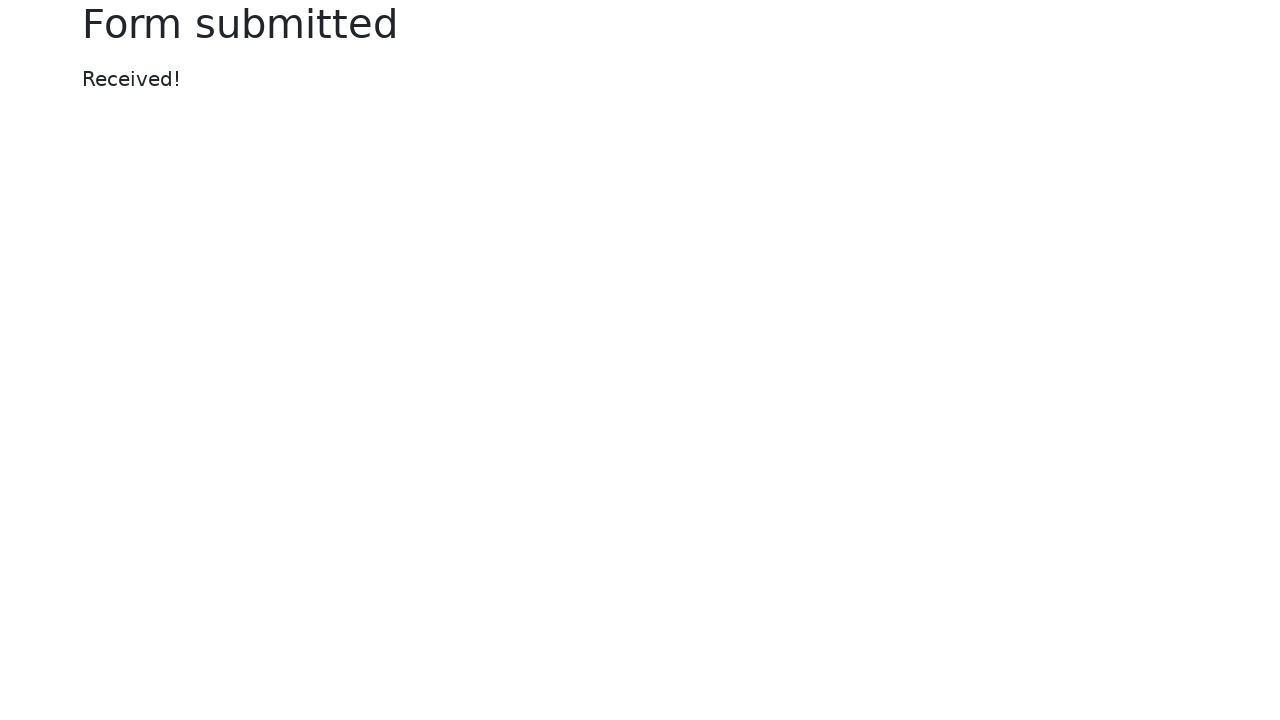

Form submission confirmation message appeared
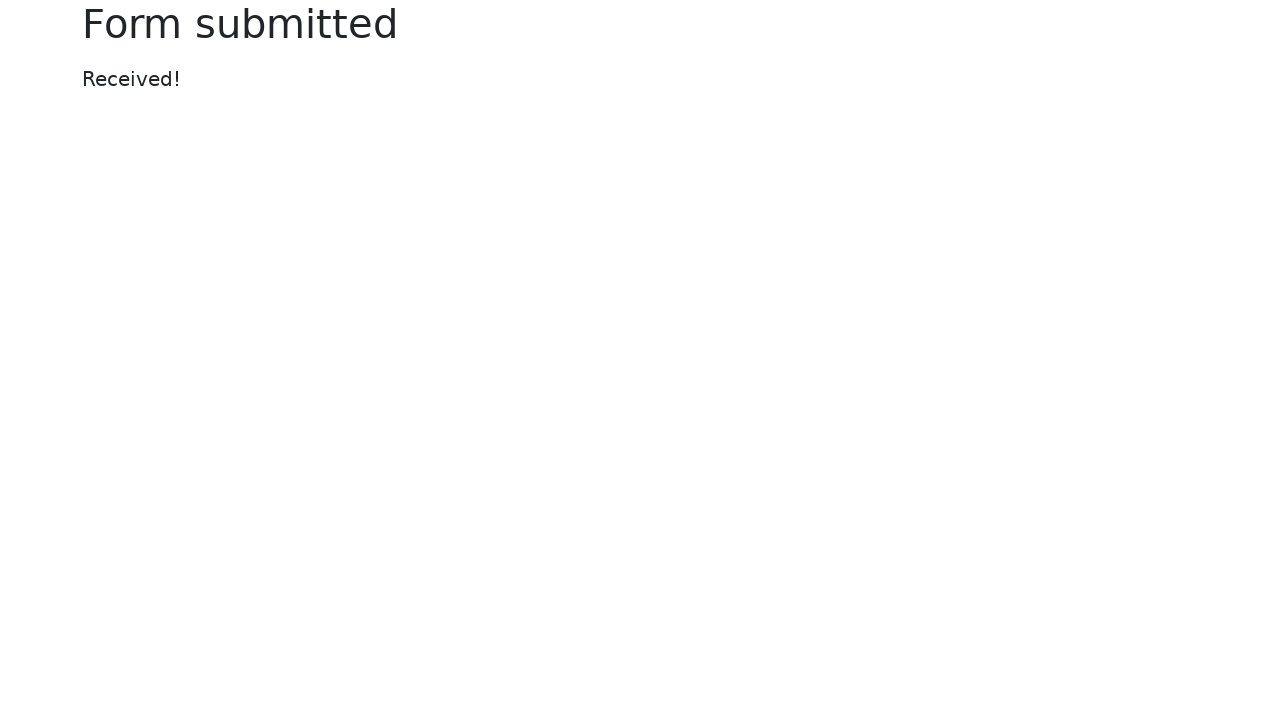

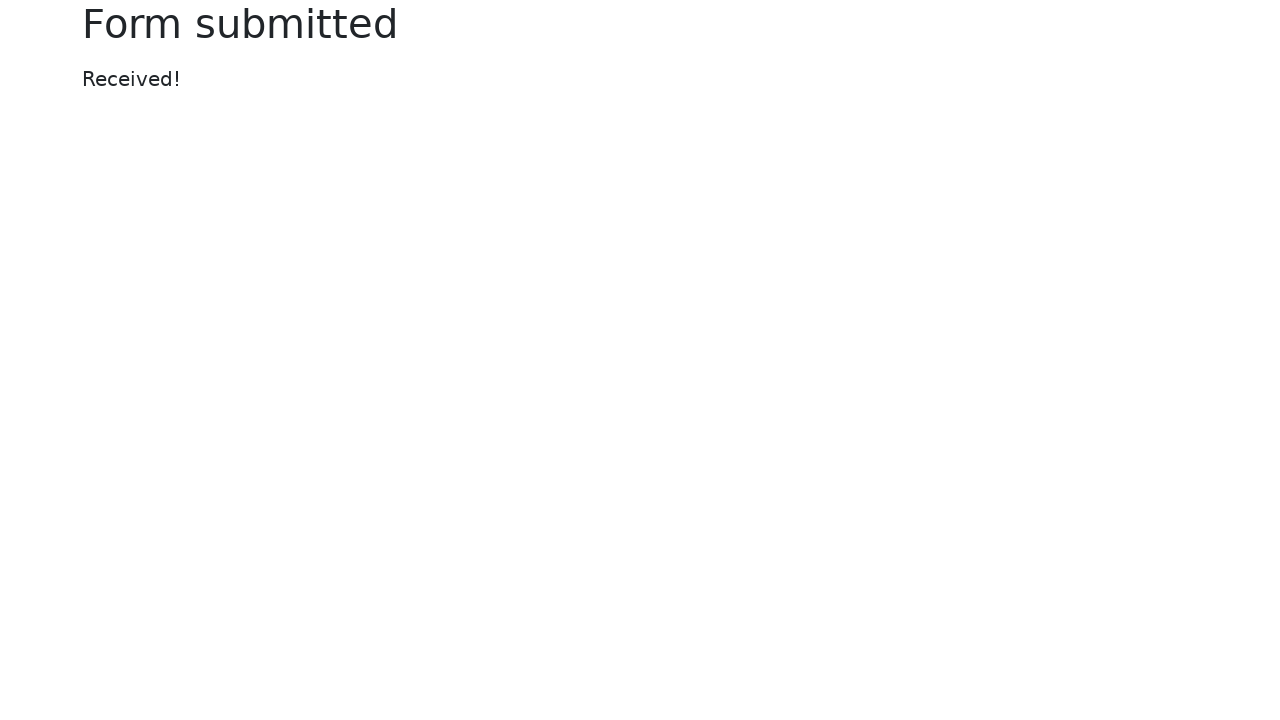